Tests single-select dropdown by selecting options using value and label matching

Starting URL: https://www.lambdatest.com/selenium-playground/select-dropdown-demo

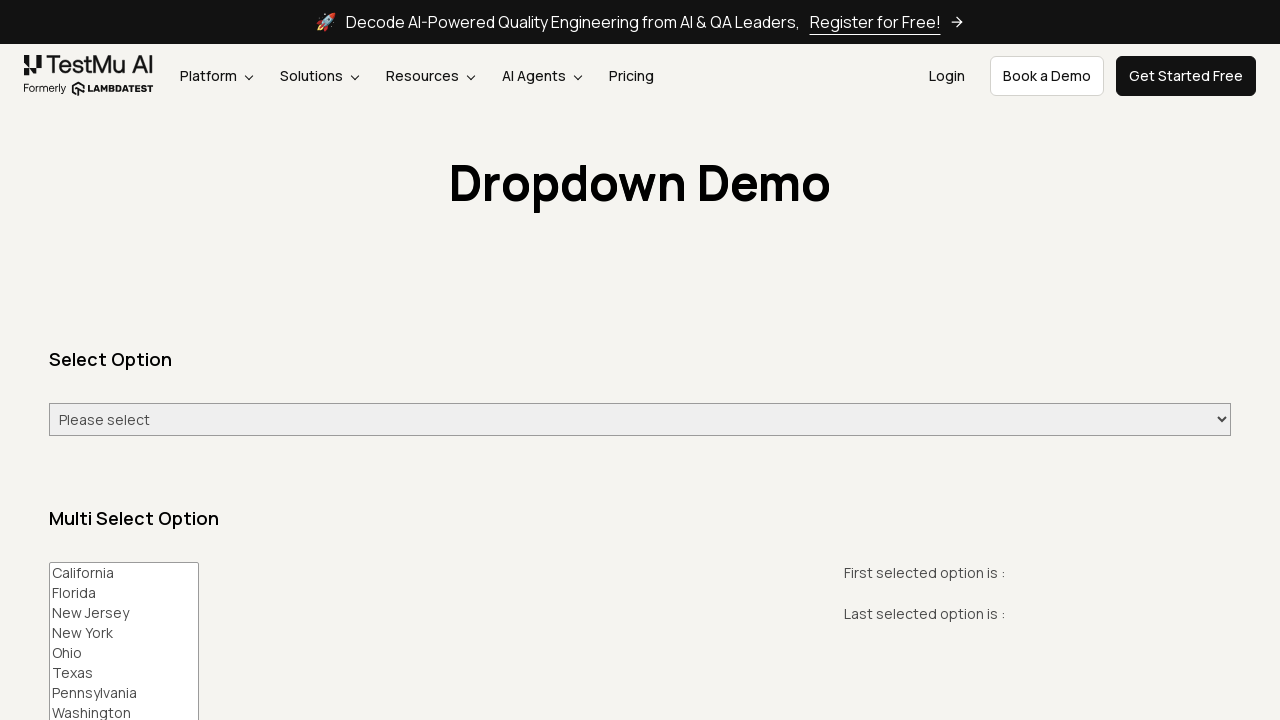

Selected 'Tuesday' option by value in single-select dropdown on #select-demo
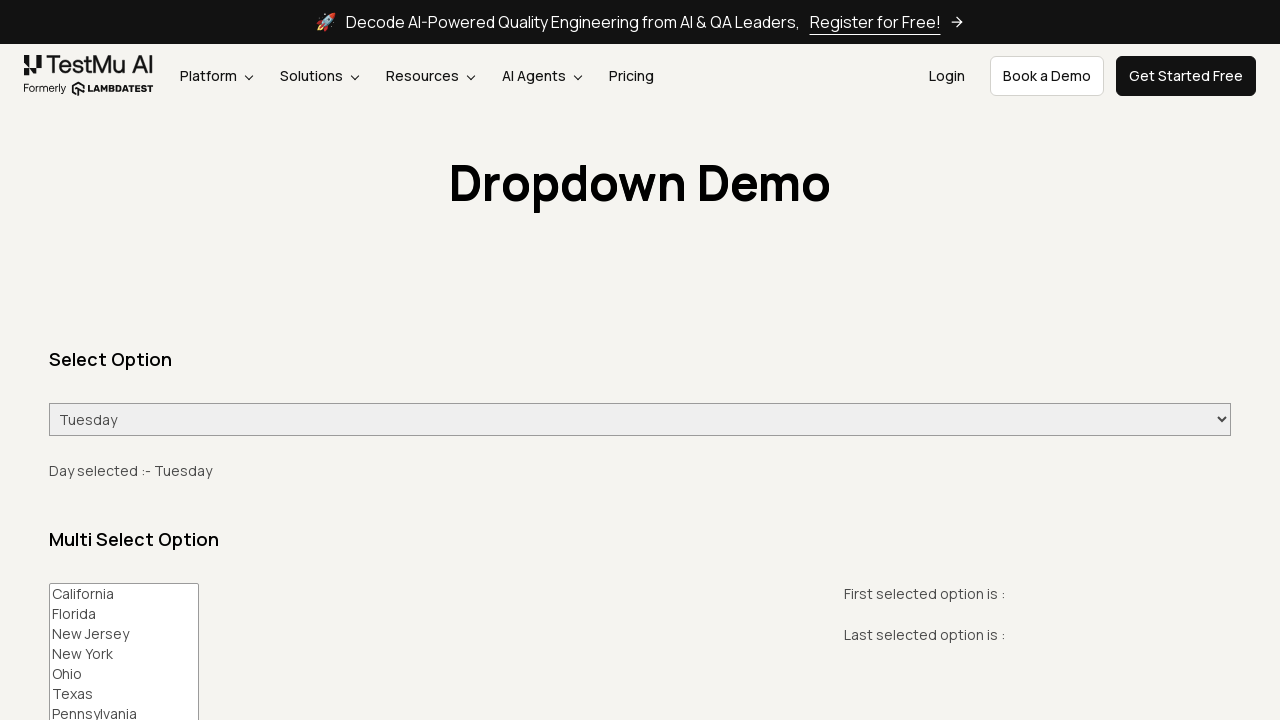

Selected 'Wednesday' option by label in single-select dropdown on #select-demo
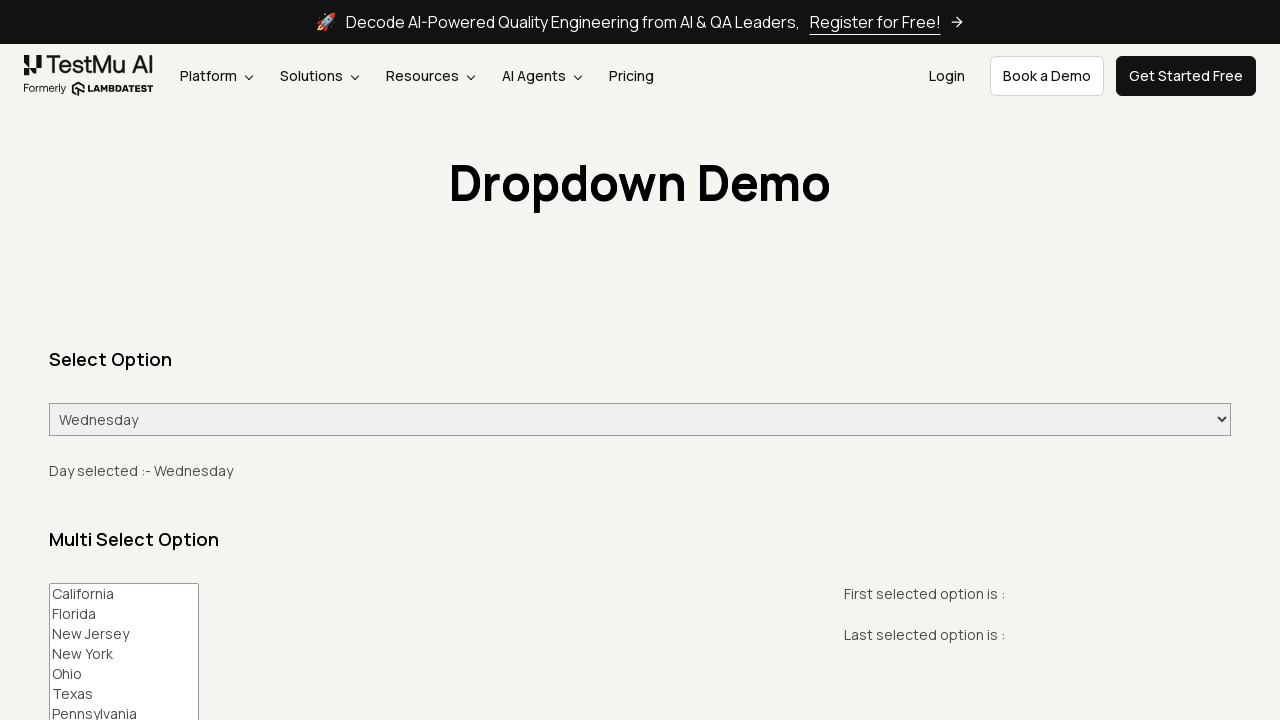

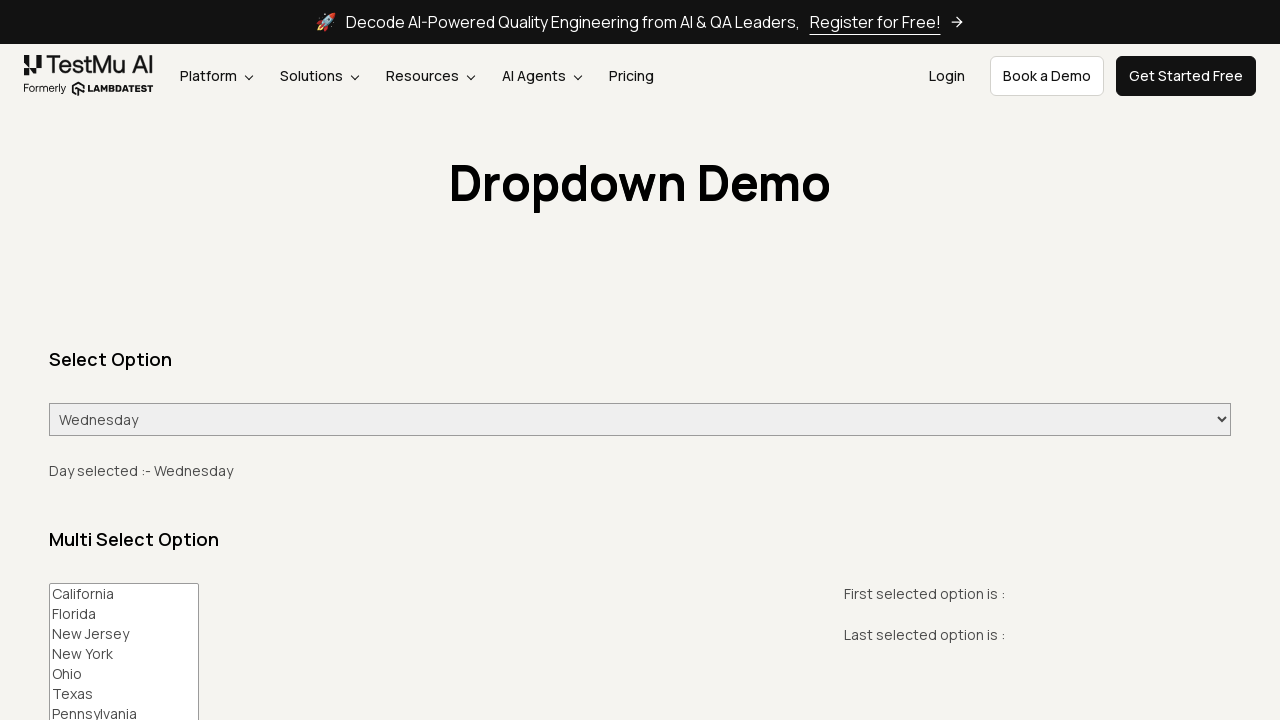